Navigates through all pages counting tags and verifies the total is not equal to 140

Starting URL: https://quotes.toscrape.com/

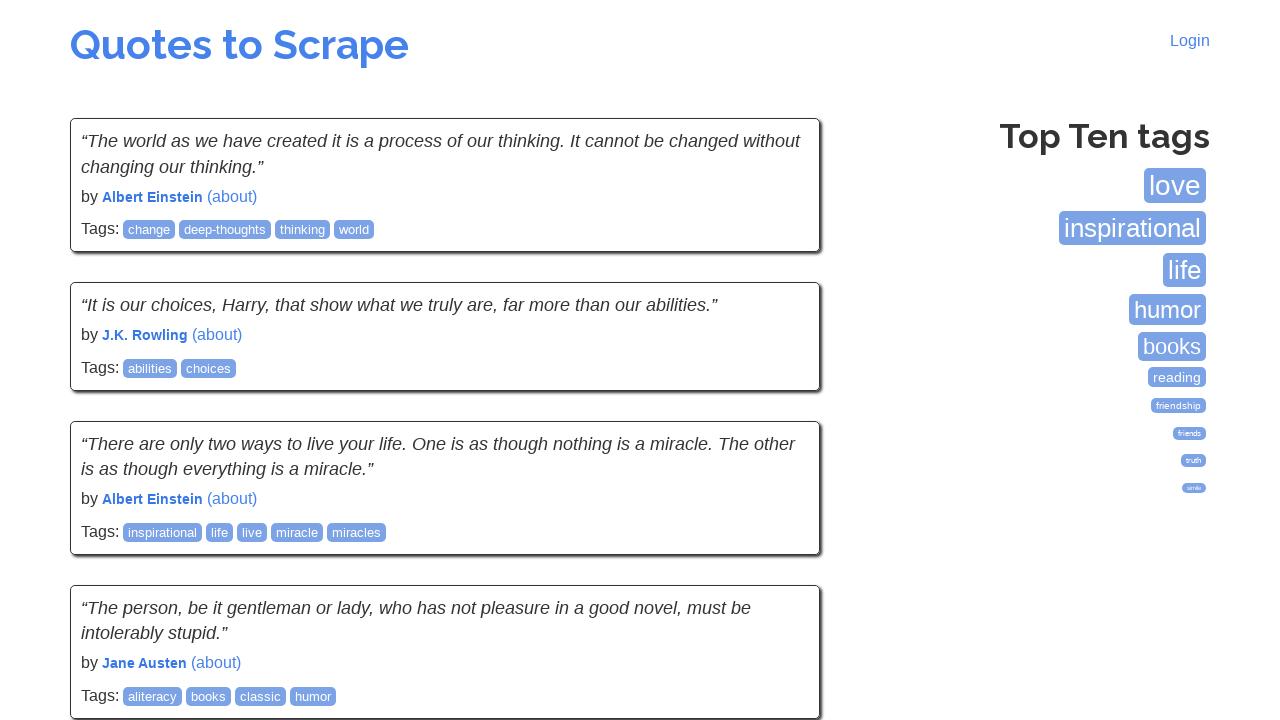

Navigated to https://quotes.toscrape.com/
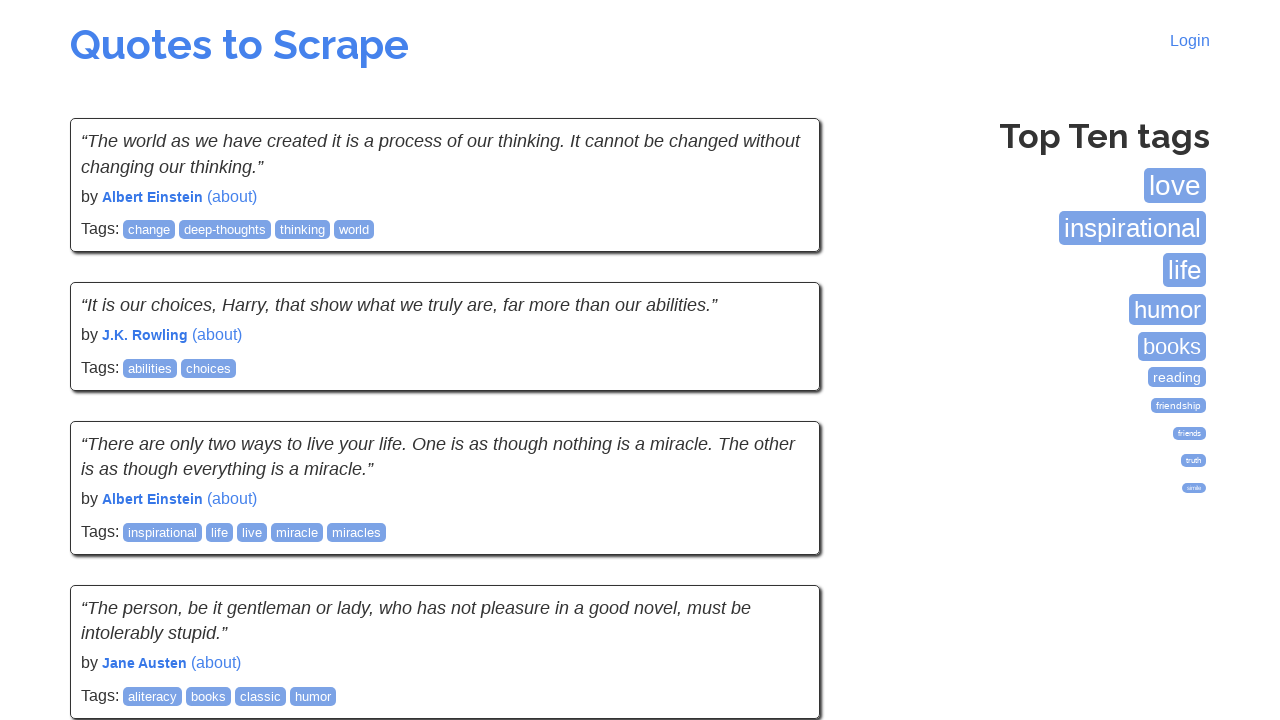

Tags loaded on current page
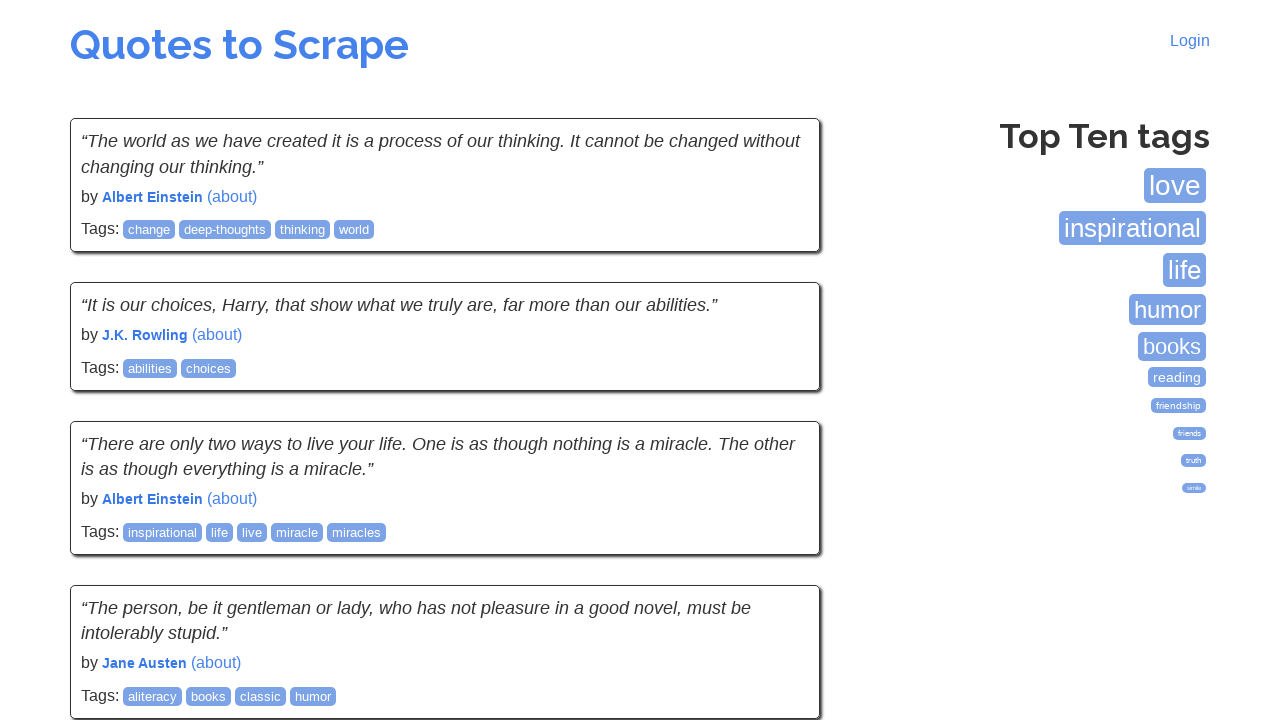

Found 40 tags on current page, total count now 40
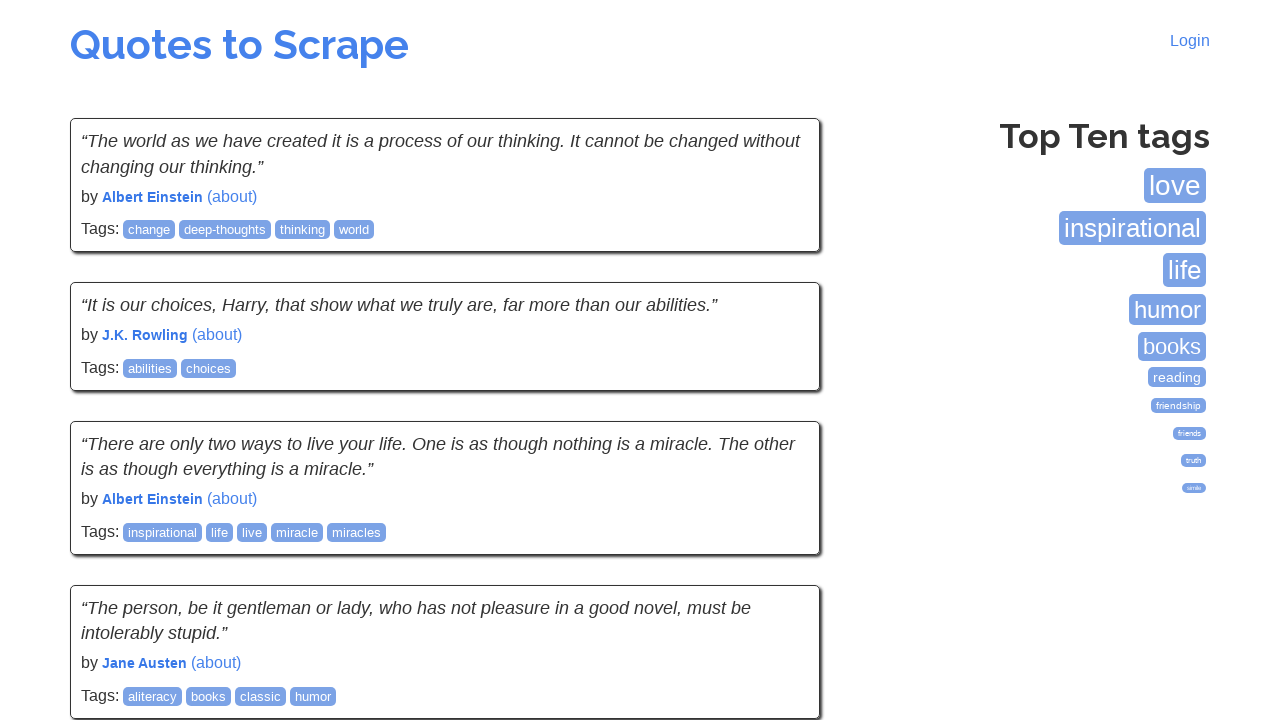

Clicked Next button to navigate to next page at (778, 542) on xpath=//a[contains(text(),"Next")]
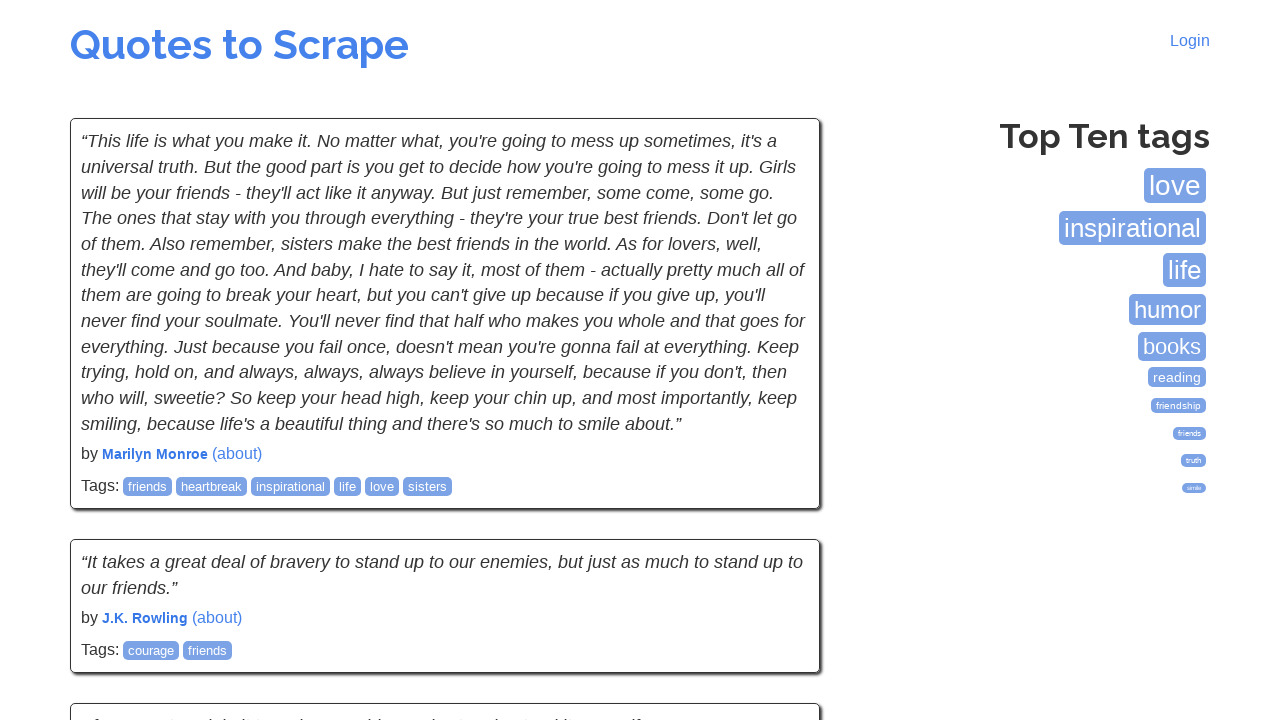

Tags loaded on current page
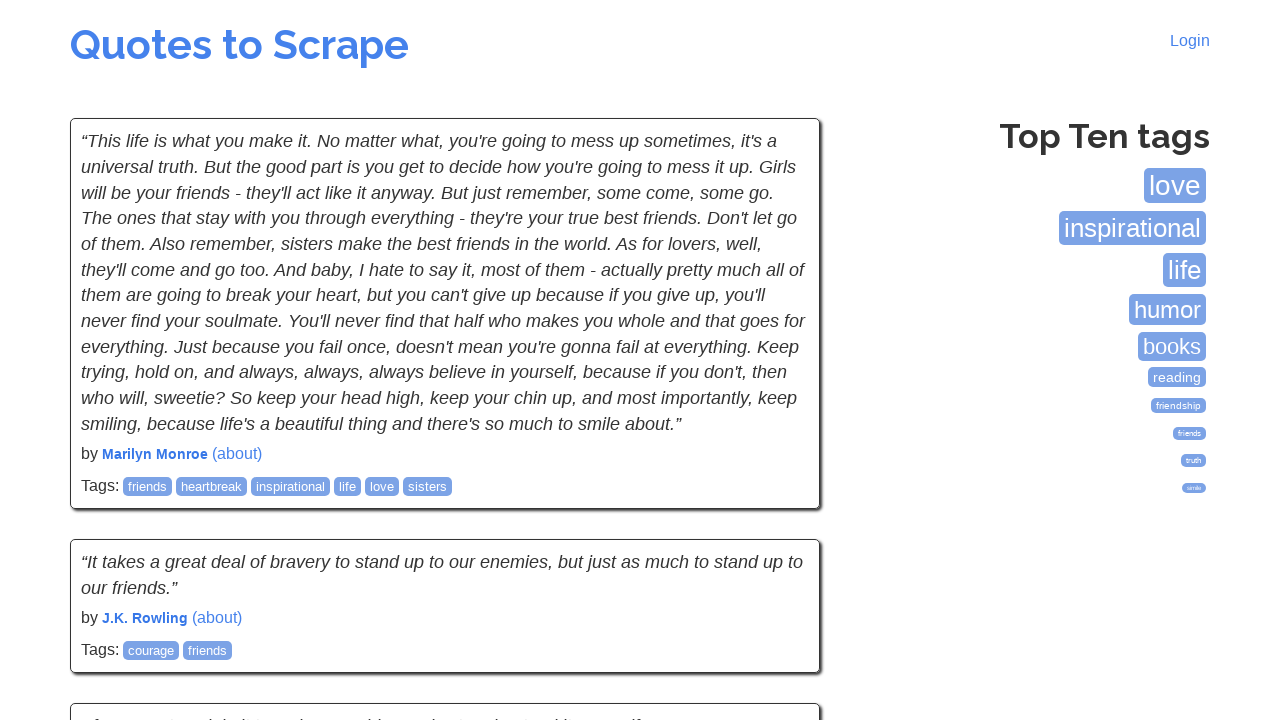

Found 48 tags on current page, total count now 88
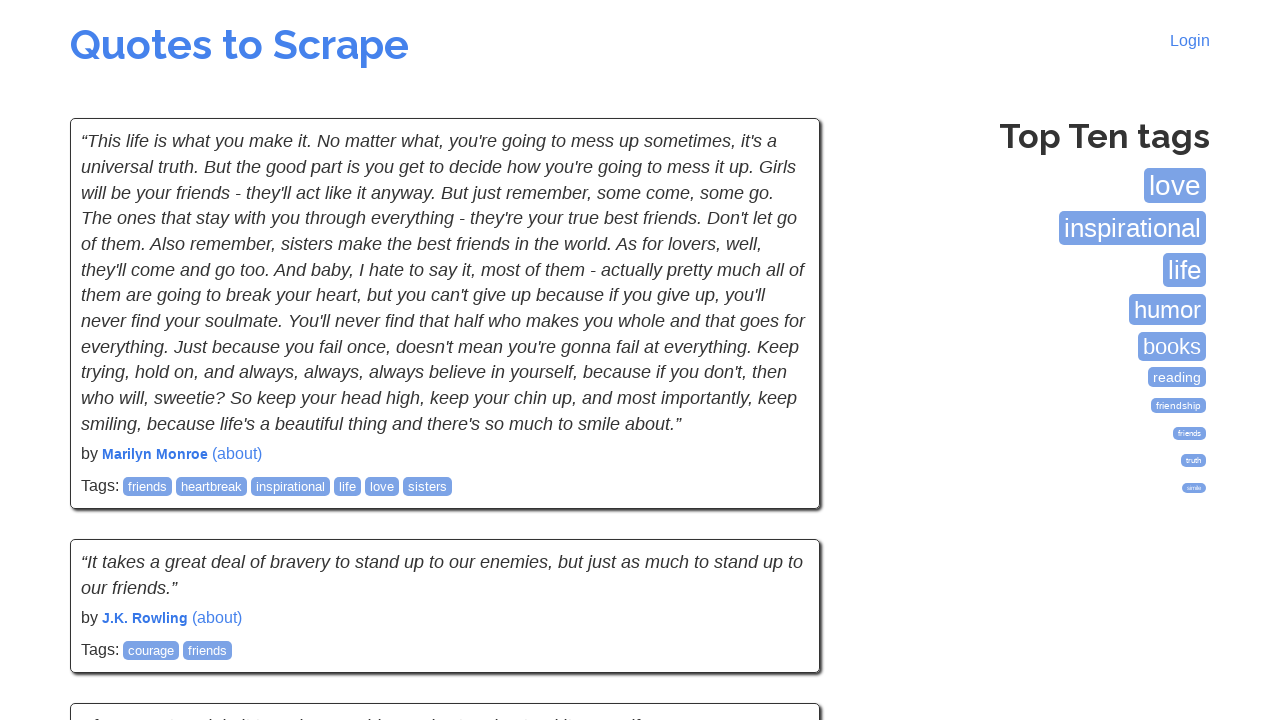

Clicked Next button to navigate to next page at (778, 542) on xpath=//a[contains(text(),"Next")]
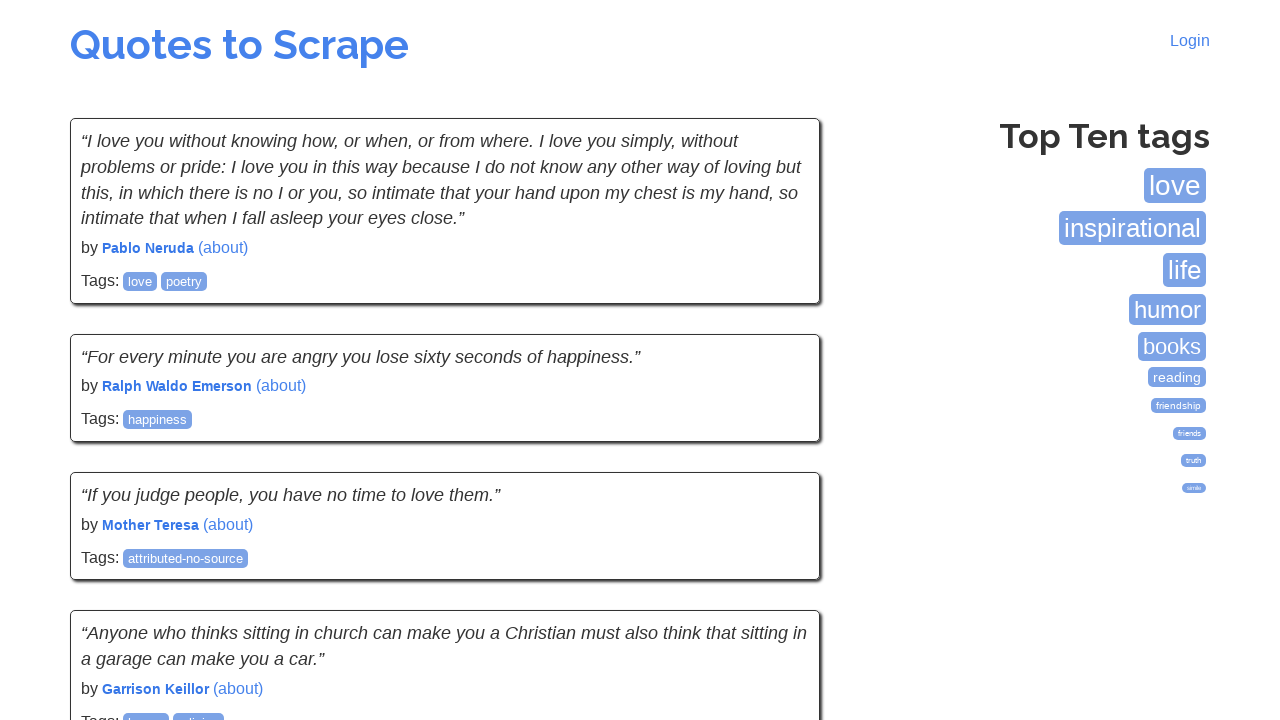

Tags loaded on current page
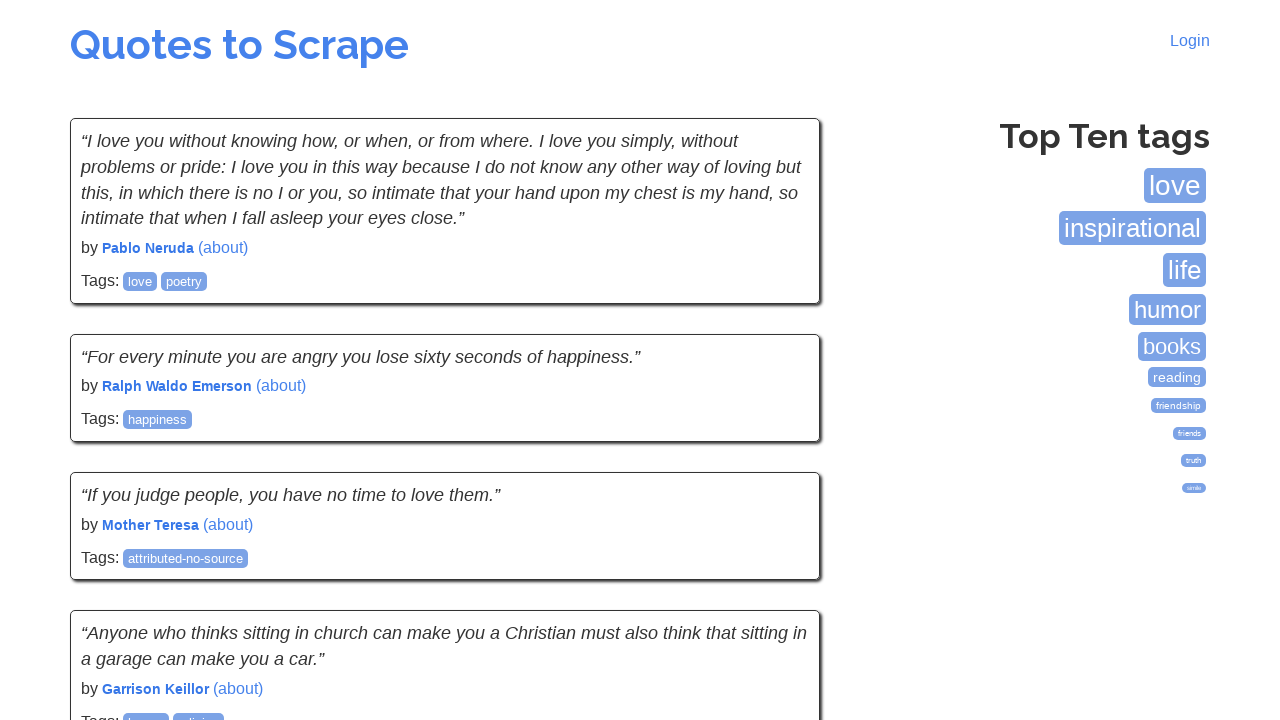

Found 24 tags on current page, total count now 112
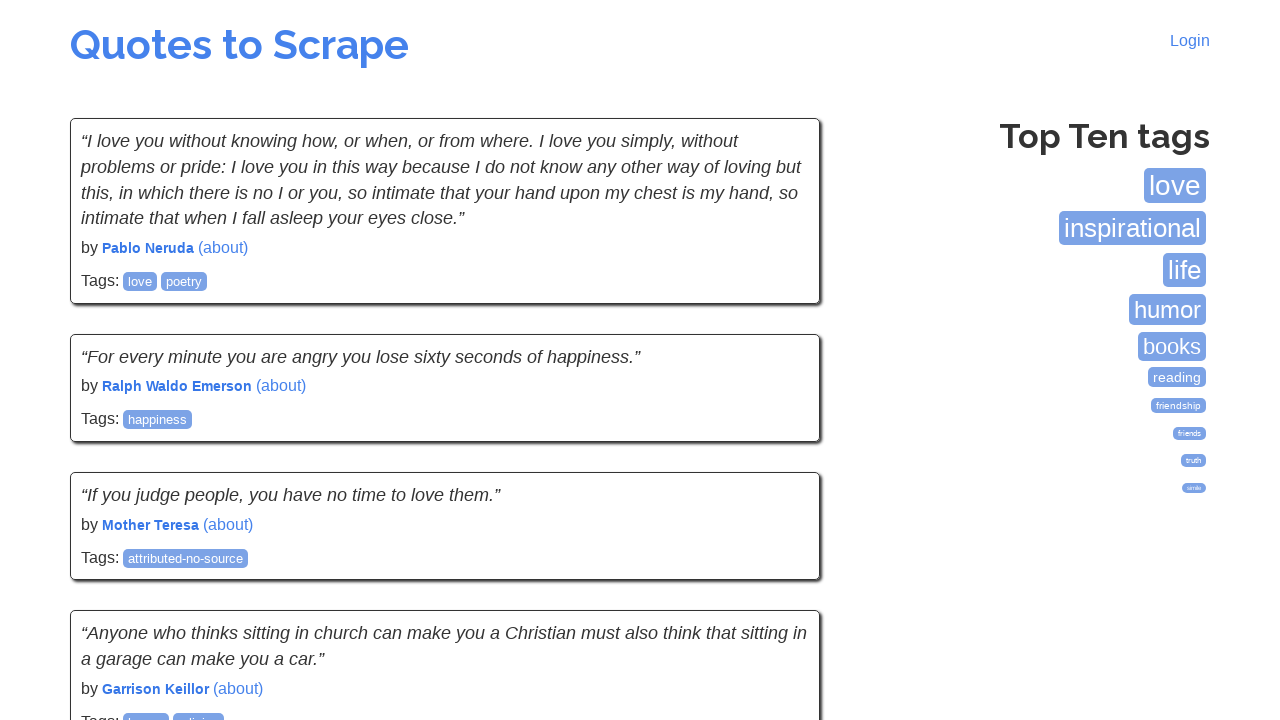

Clicked Next button to navigate to next page at (778, 542) on xpath=//a[contains(text(),"Next")]
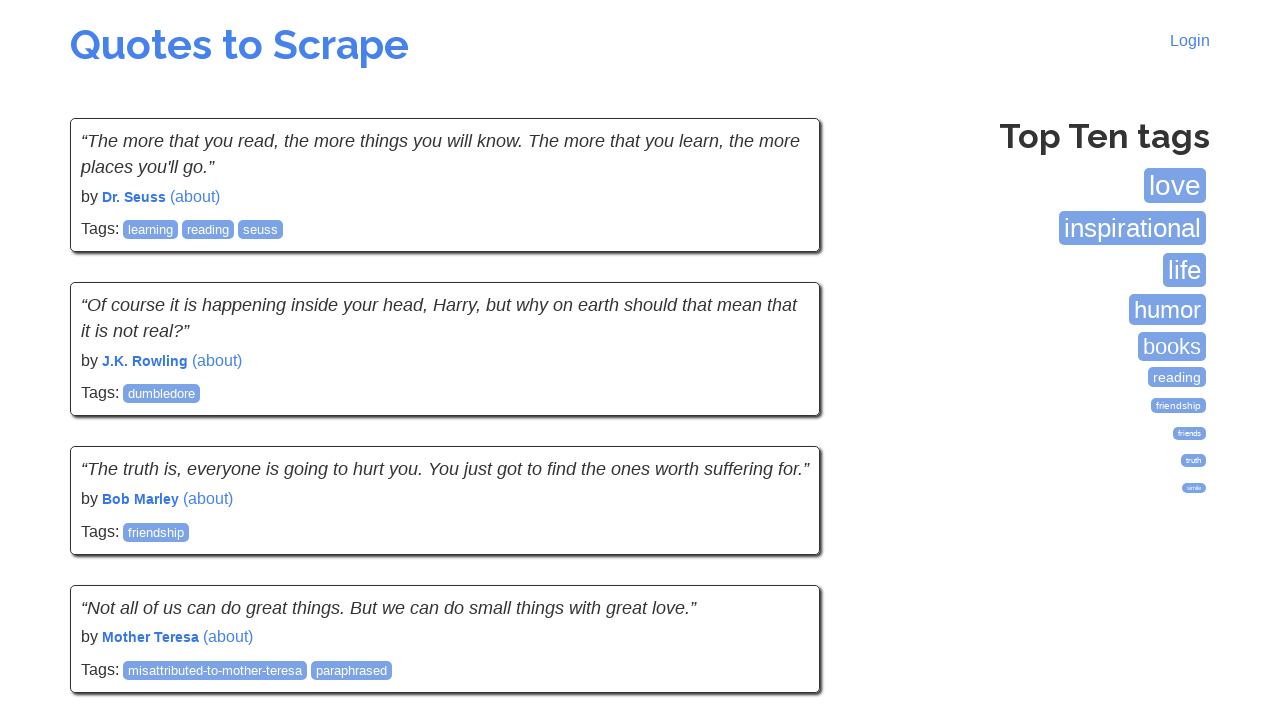

Tags loaded on current page
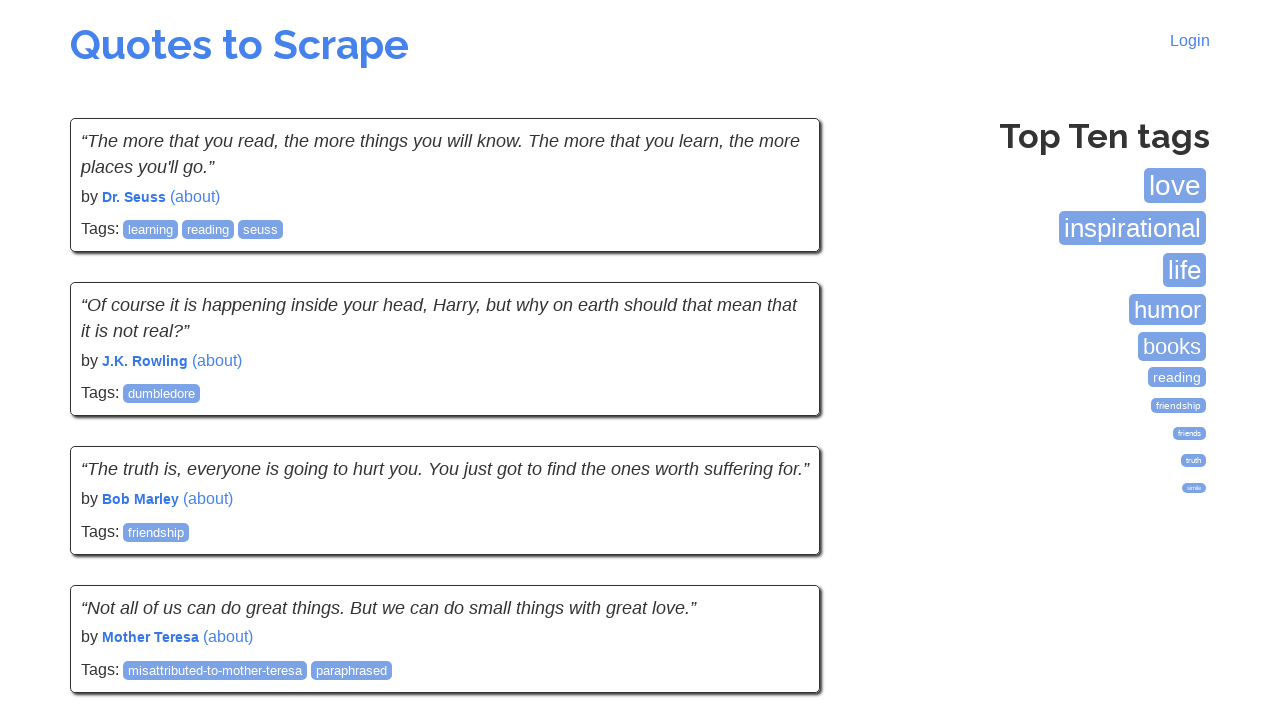

Found 31 tags on current page, total count now 143
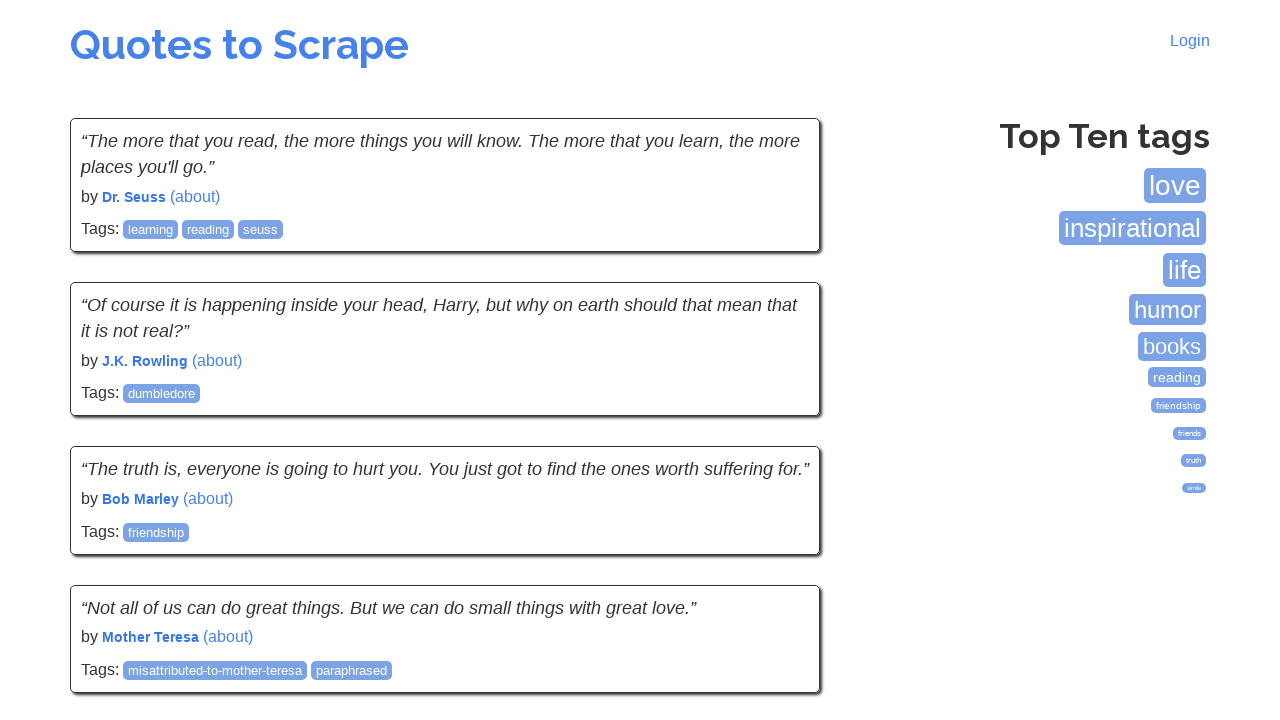

Clicked Next button to navigate to next page at (778, 542) on xpath=//a[contains(text(),"Next")]
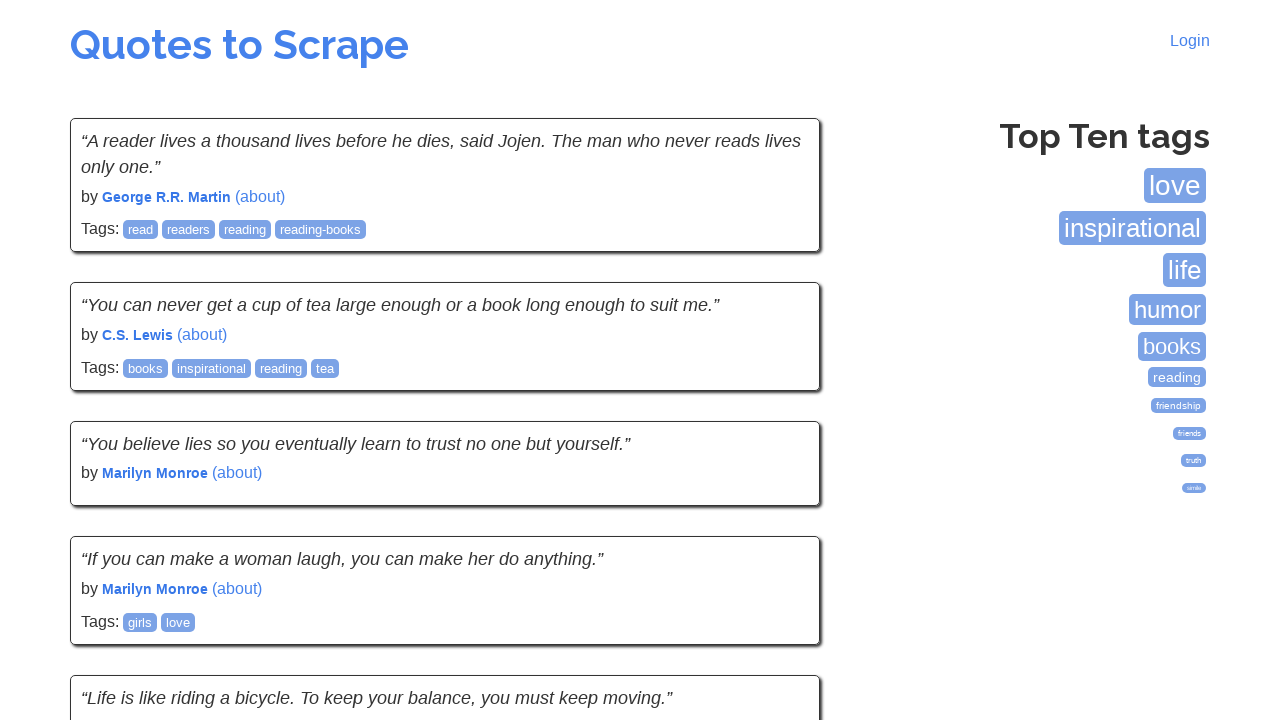

Tags loaded on current page
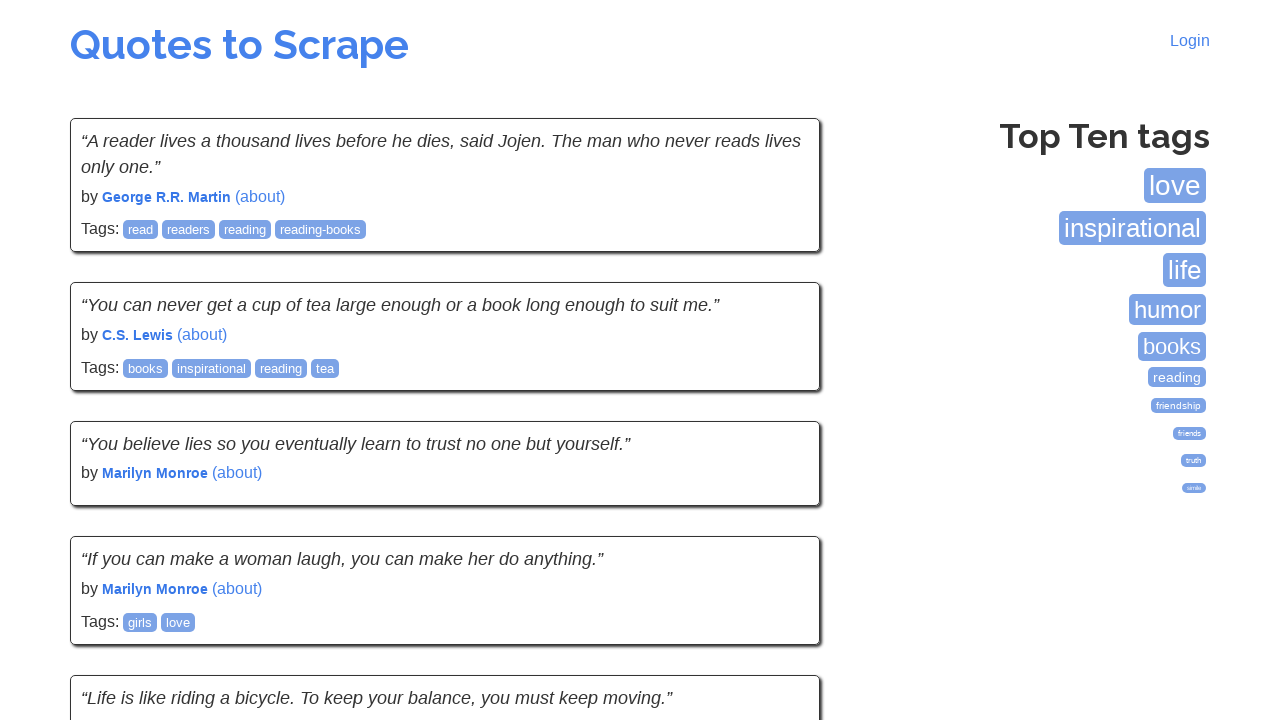

Found 28 tags on current page, total count now 171
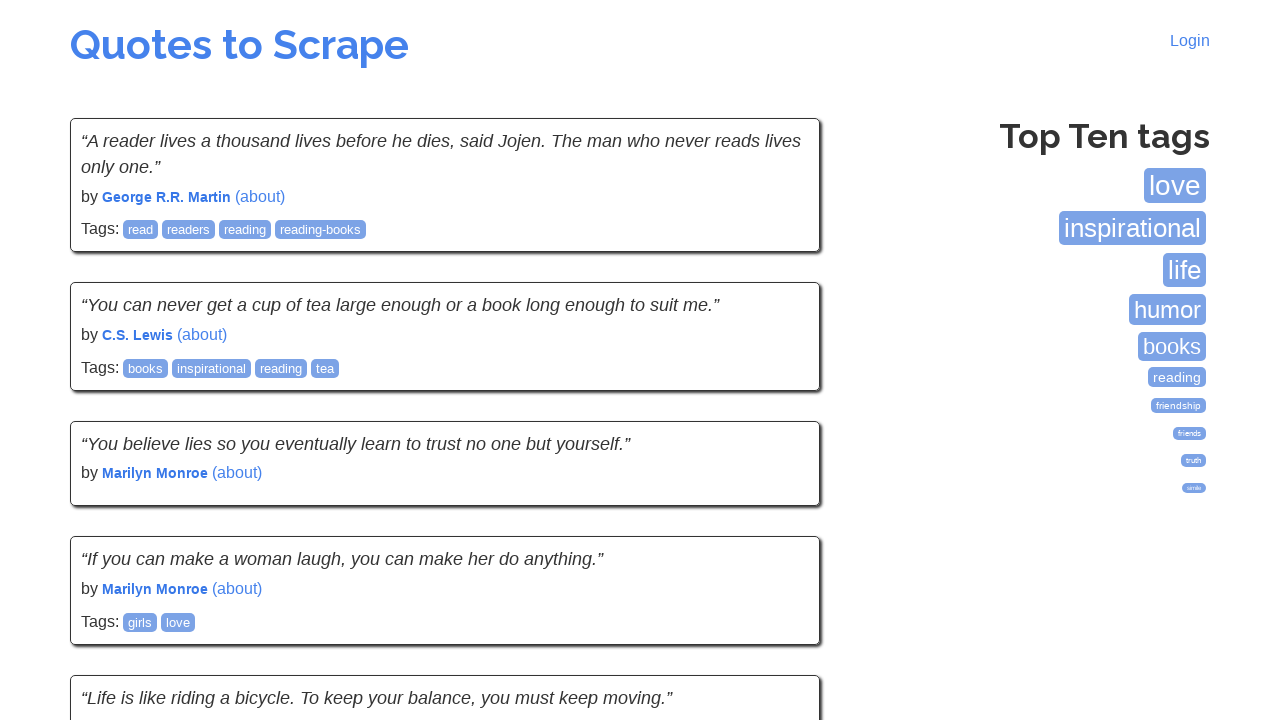

Clicked Next button to navigate to next page at (778, 541) on xpath=//a[contains(text(),"Next")]
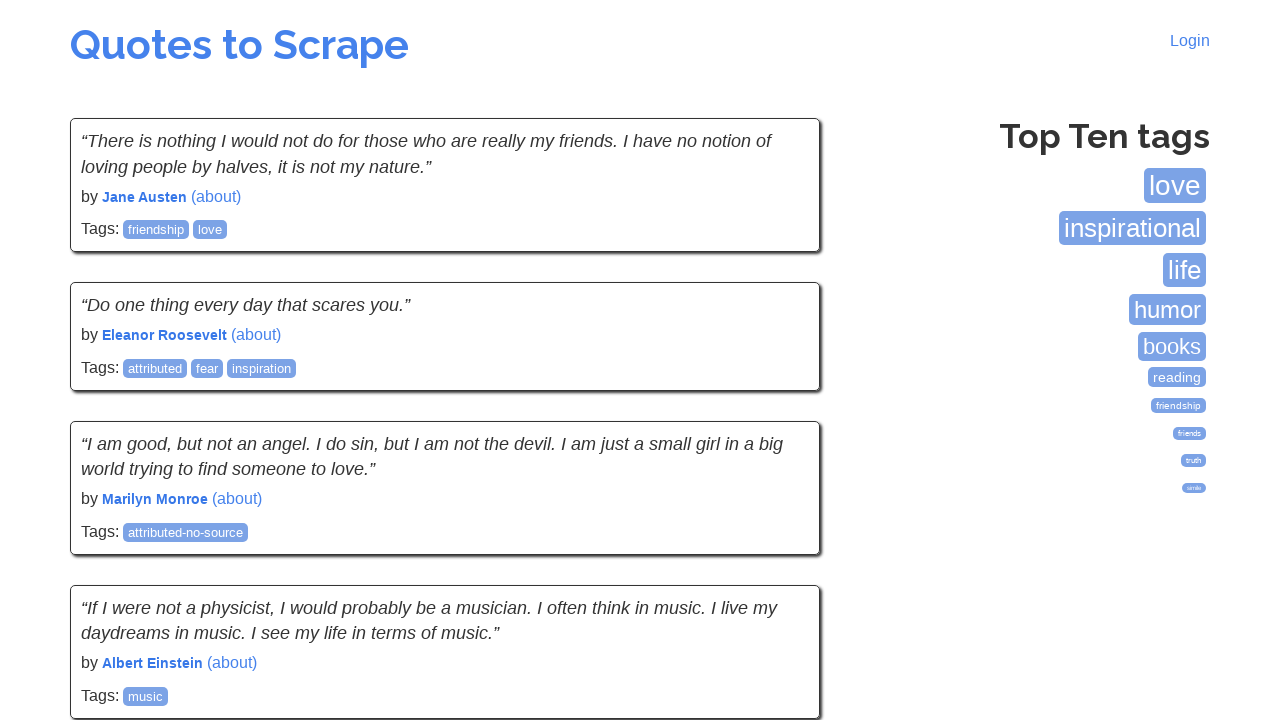

Tags loaded on current page
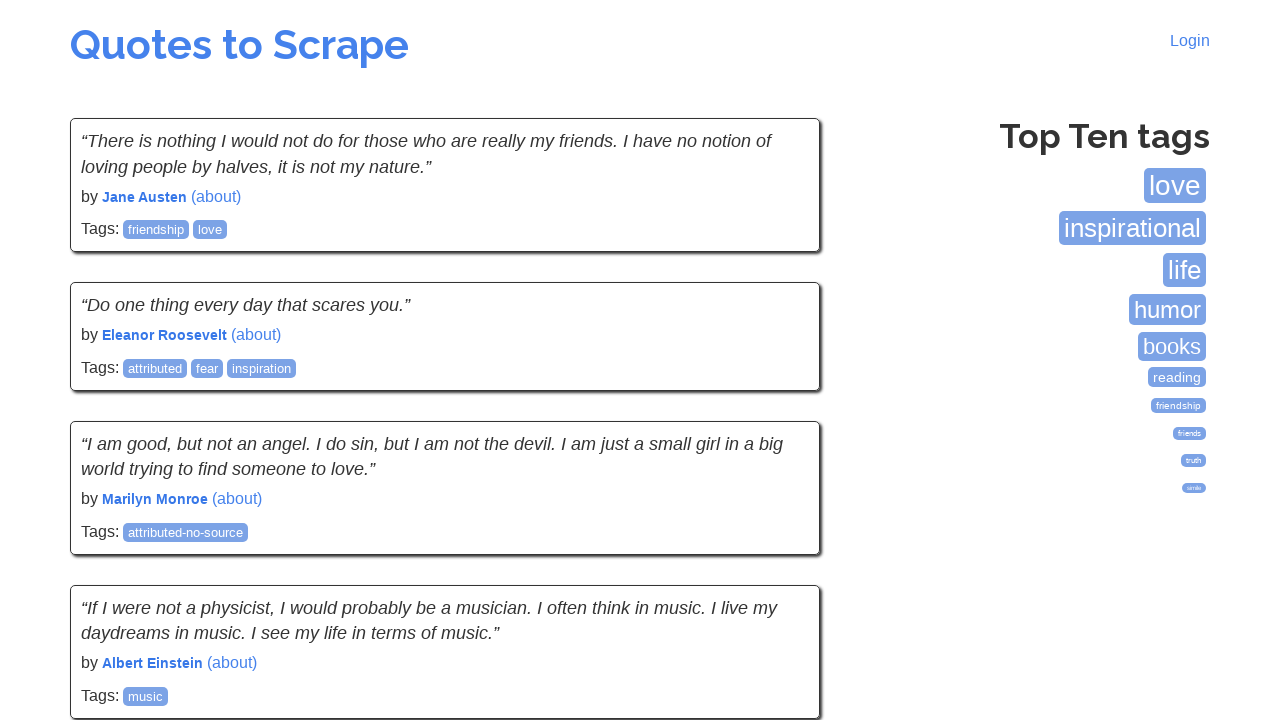

Found 30 tags on current page, total count now 201
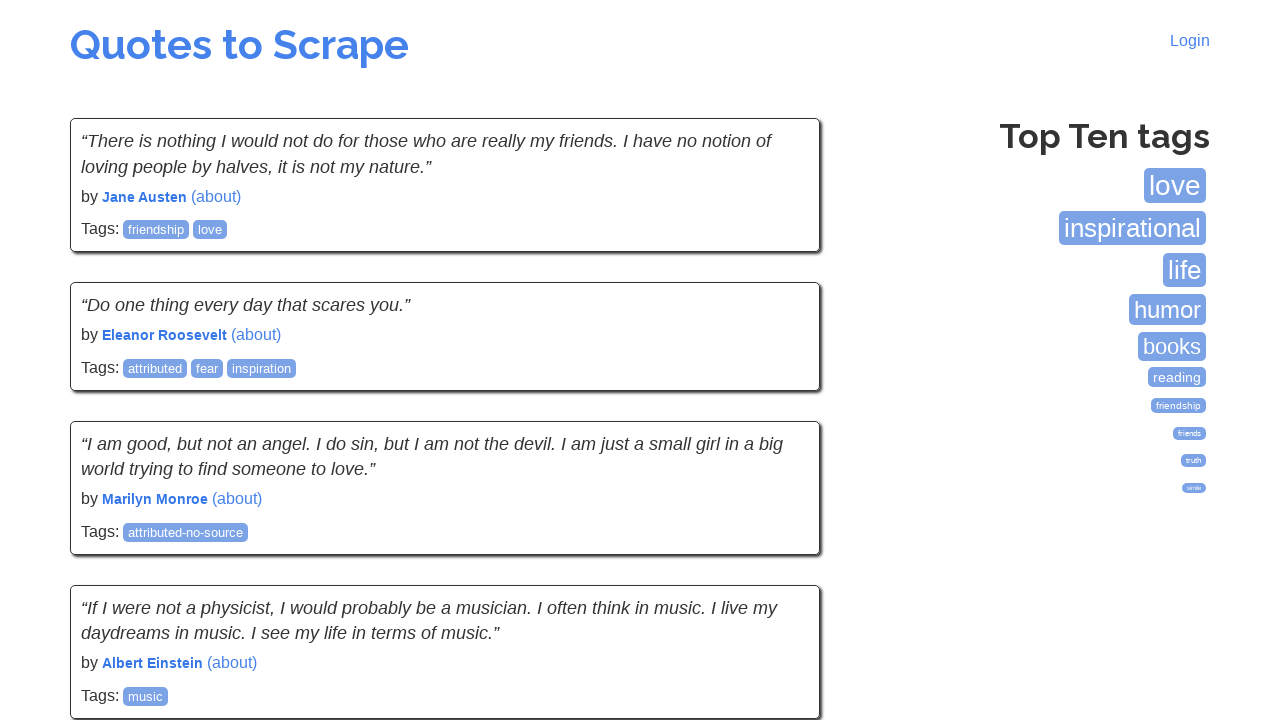

Clicked Next button to navigate to next page at (778, 542) on xpath=//a[contains(text(),"Next")]
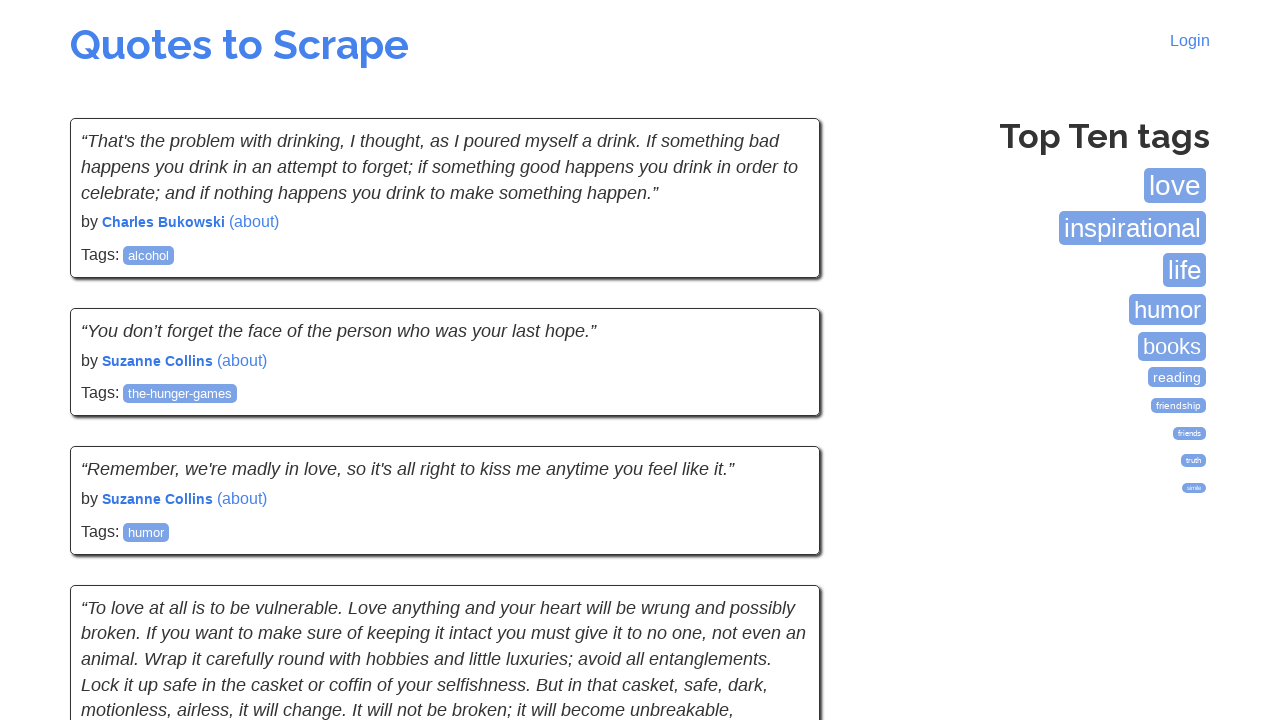

Tags loaded on current page
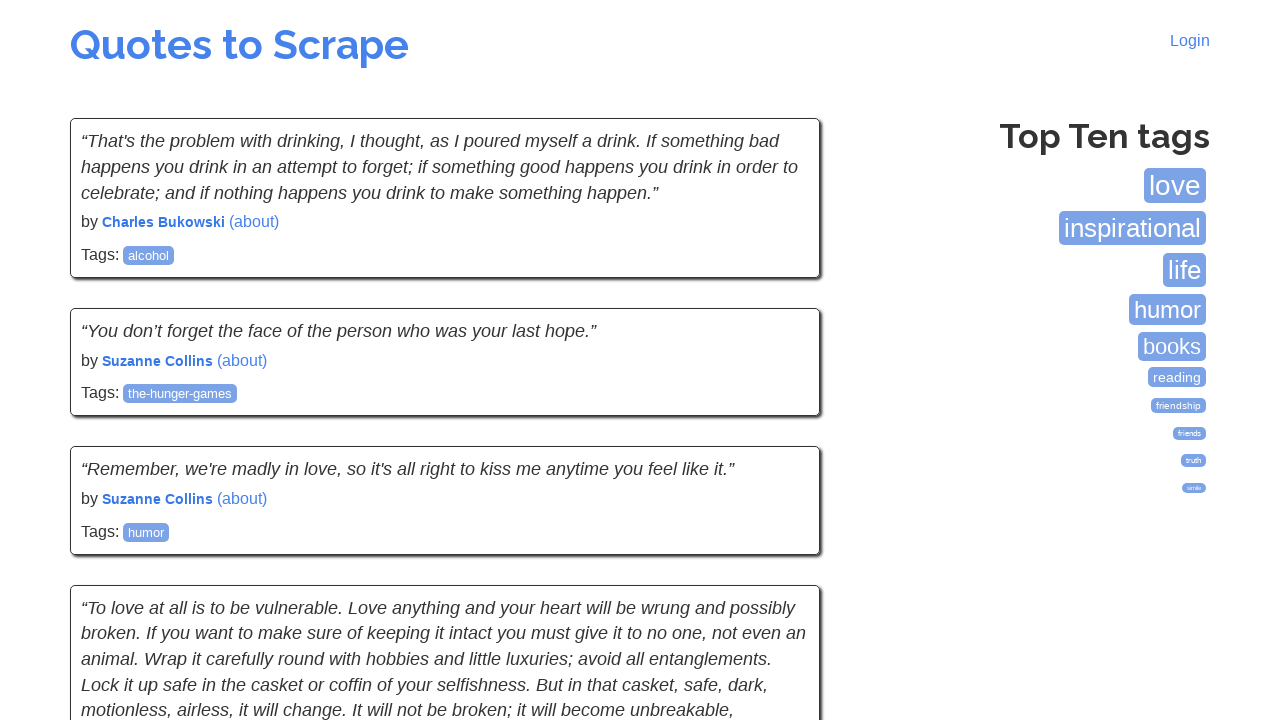

Found 27 tags on current page, total count now 228
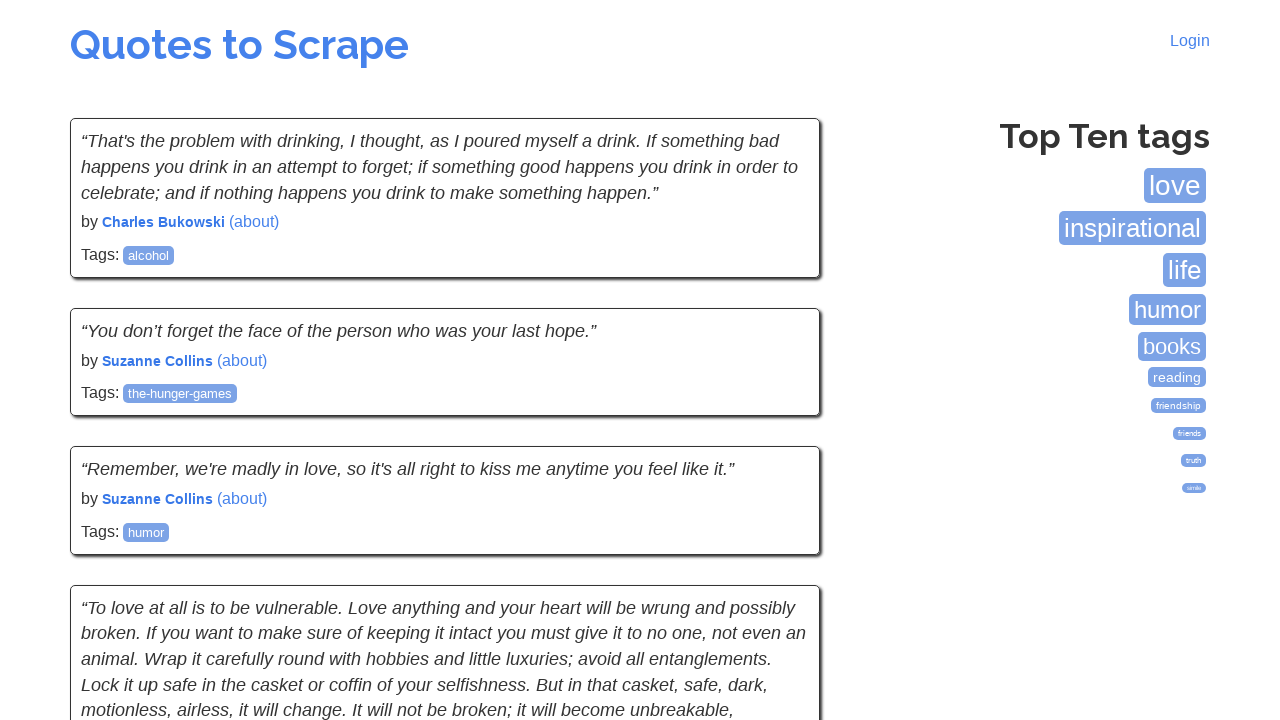

Clicked Next button to navigate to next page at (778, 542) on xpath=//a[contains(text(),"Next")]
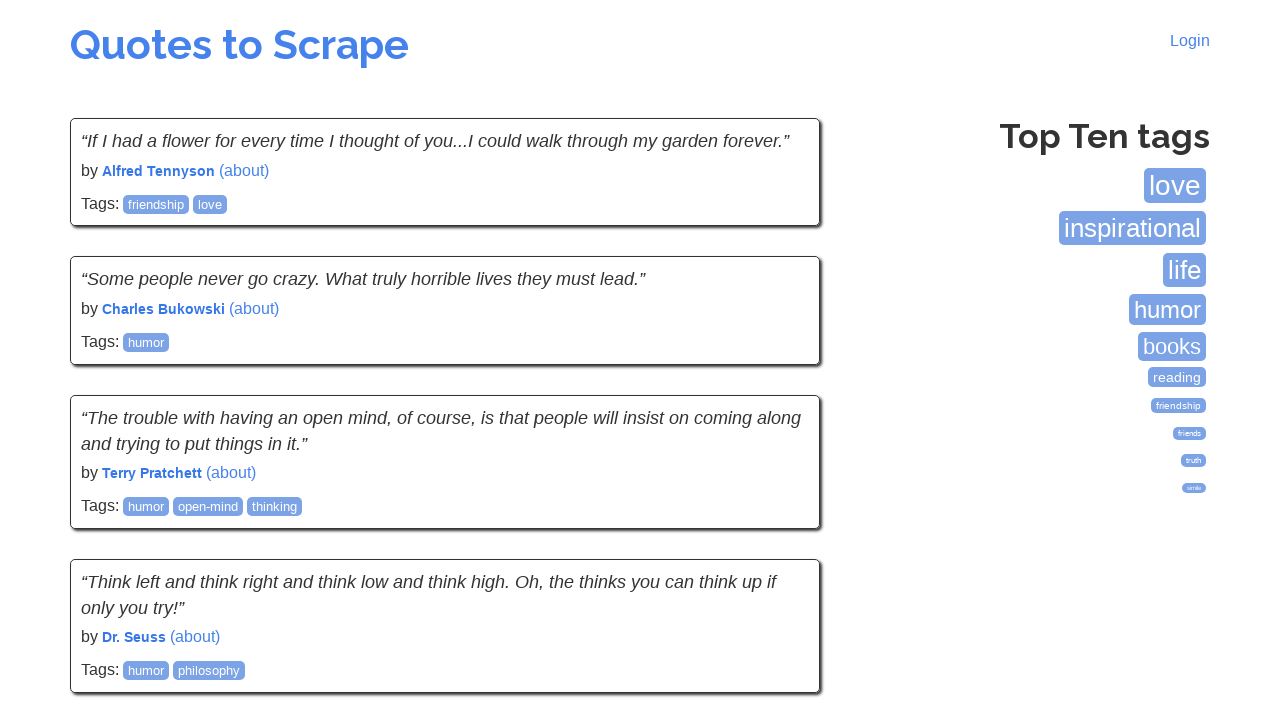

Tags loaded on current page
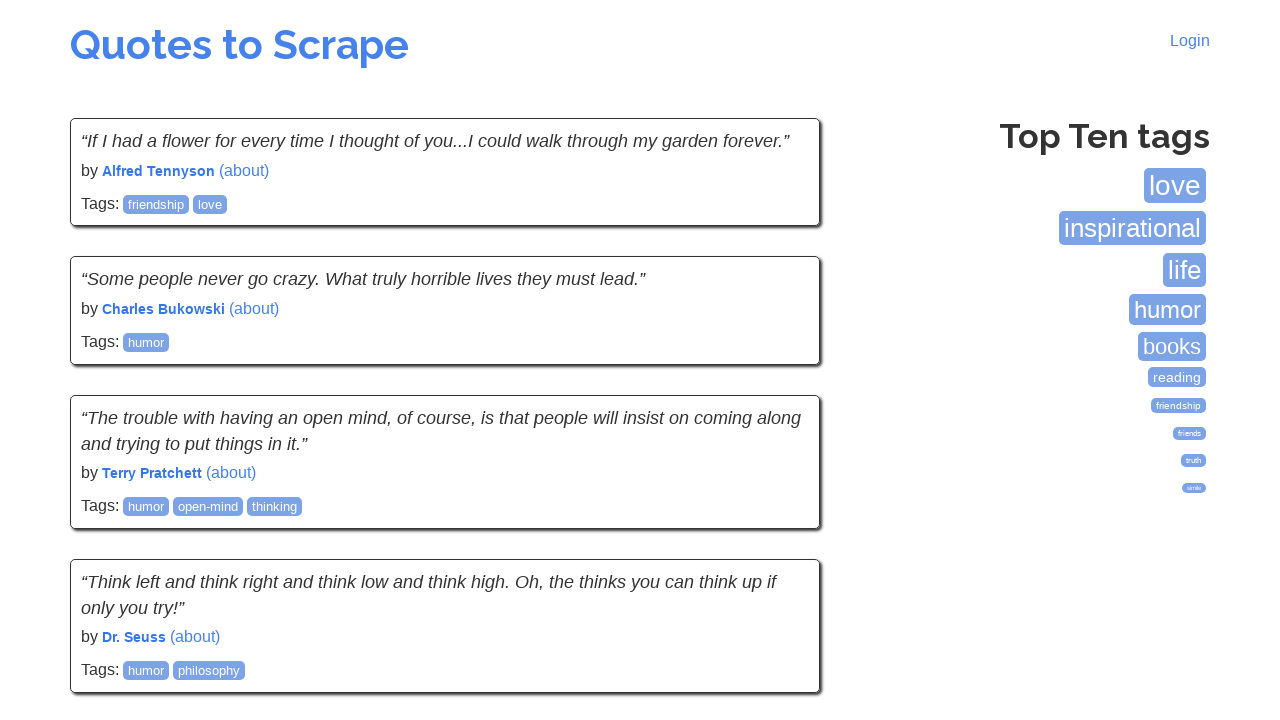

Found 42 tags on current page, total count now 270
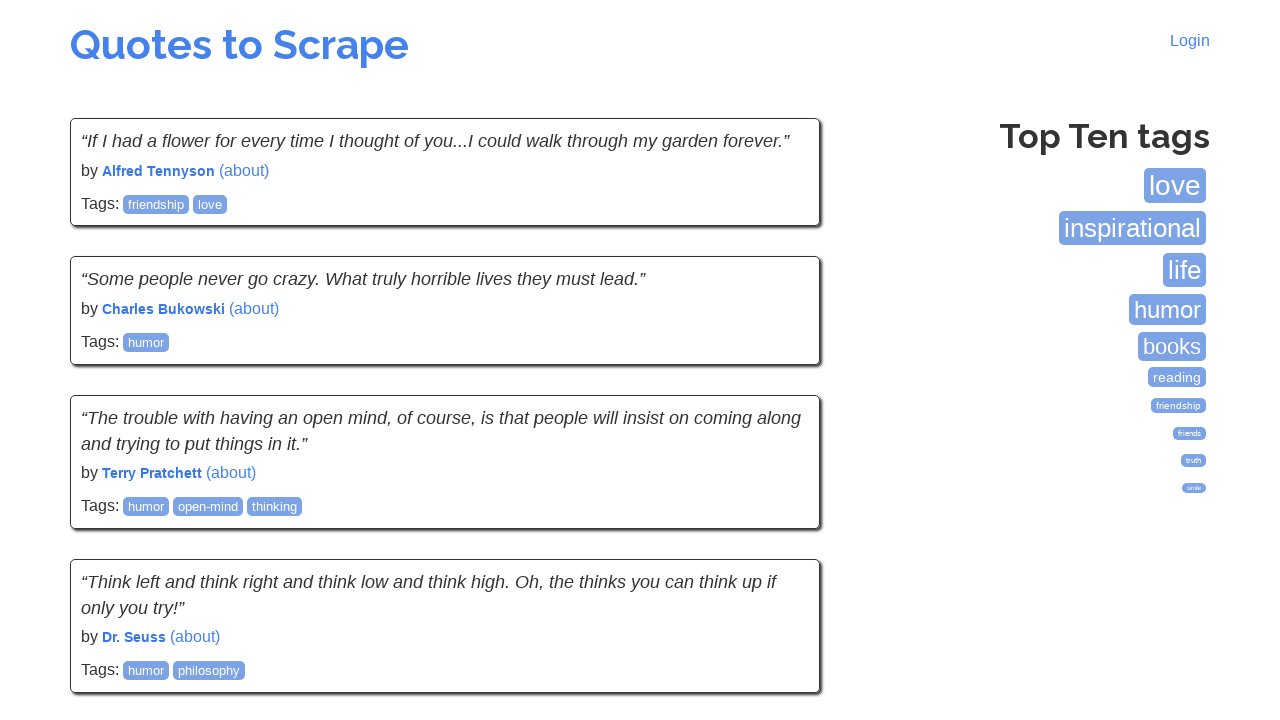

Clicked Next button to navigate to next page at (778, 542) on xpath=//a[contains(text(),"Next")]
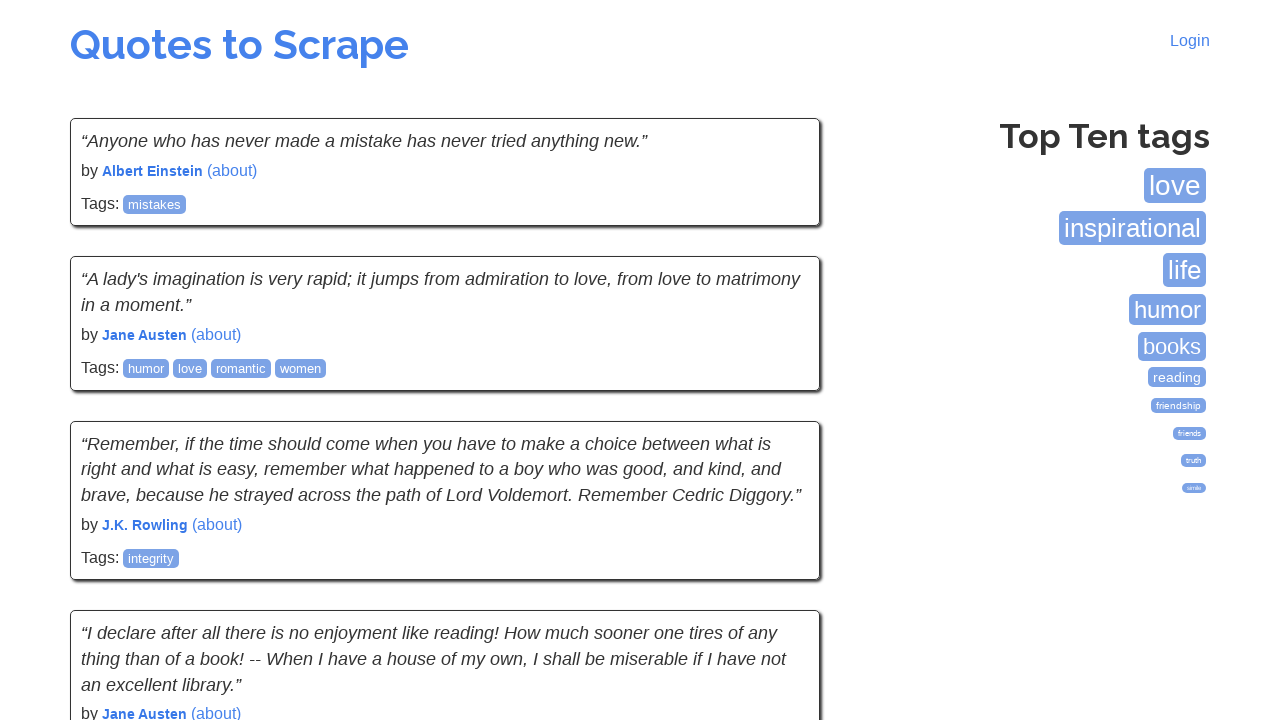

Tags loaded on current page
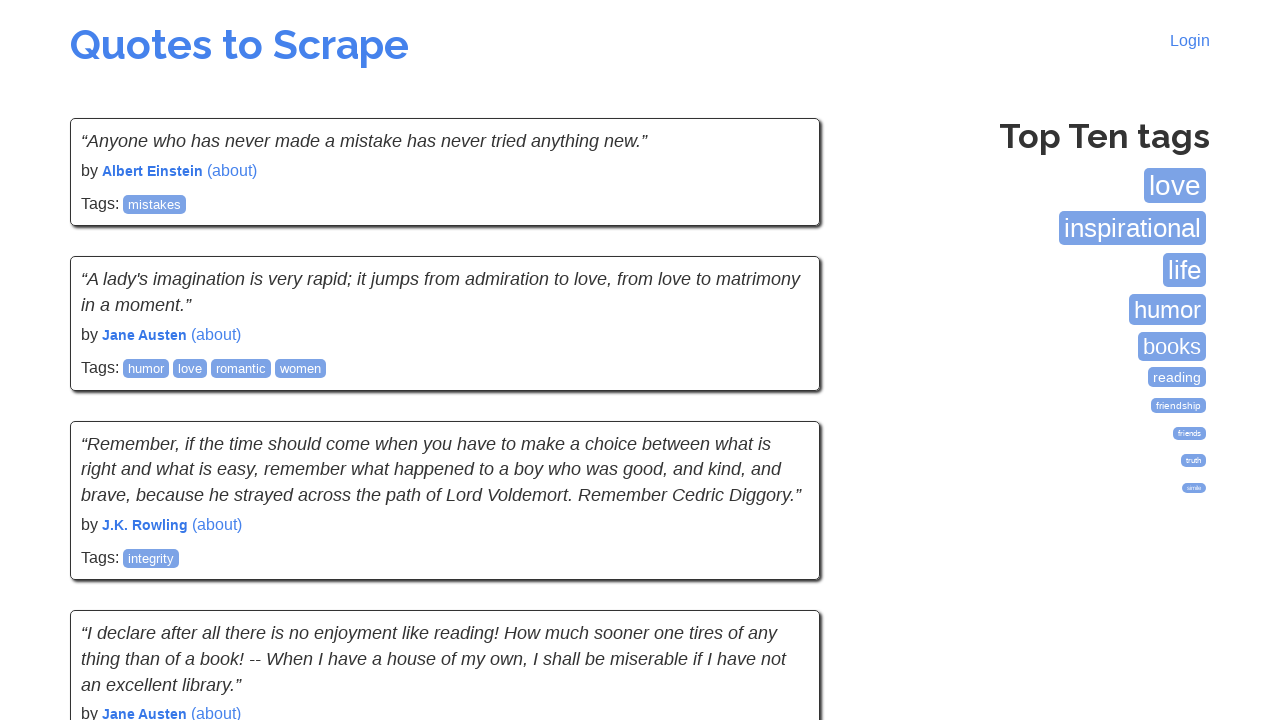

Found 33 tags on current page, total count now 303
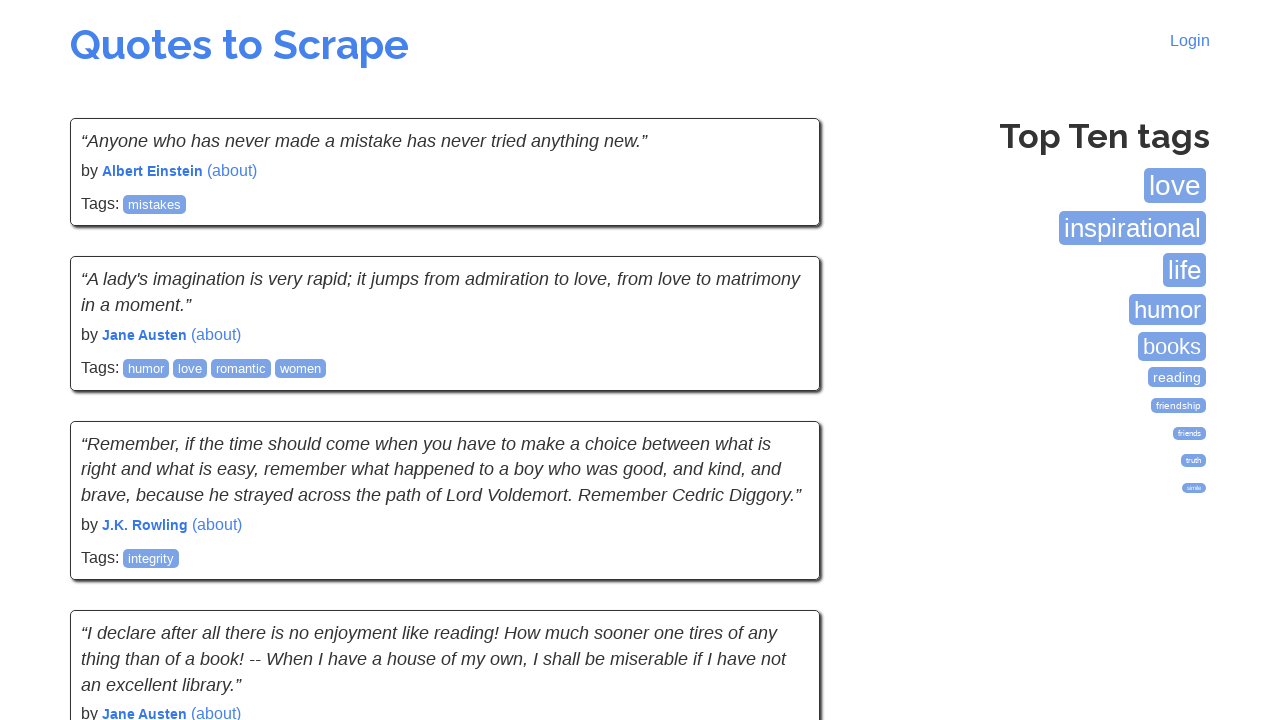

Clicked Next button to navigate to next page at (778, 542) on xpath=//a[contains(text(),"Next")]
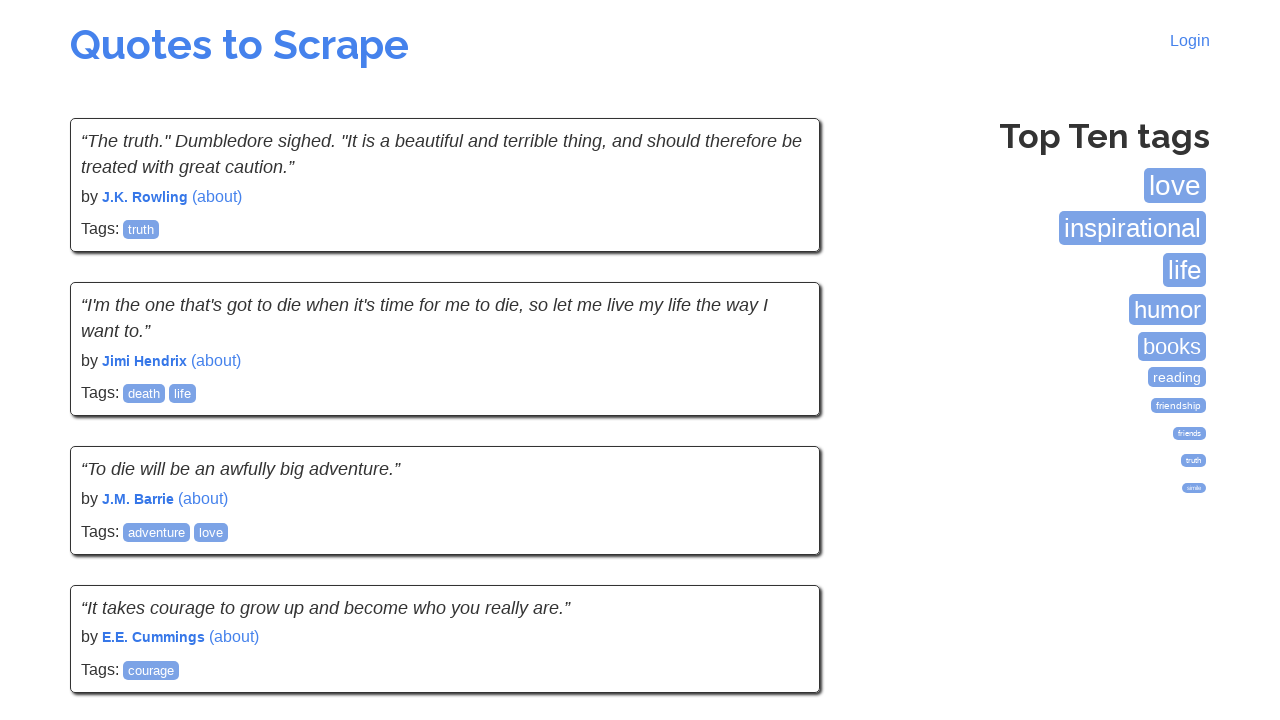

Tags loaded on current page
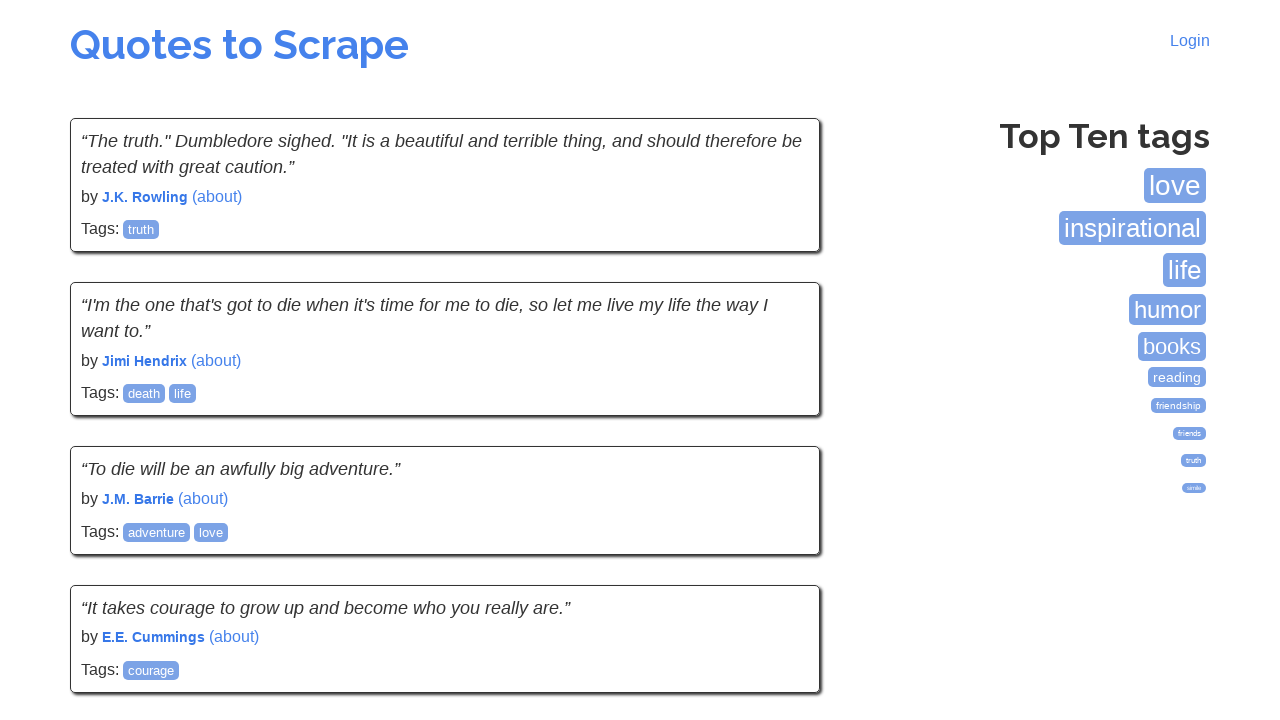

Found 29 tags on current page, total count now 332
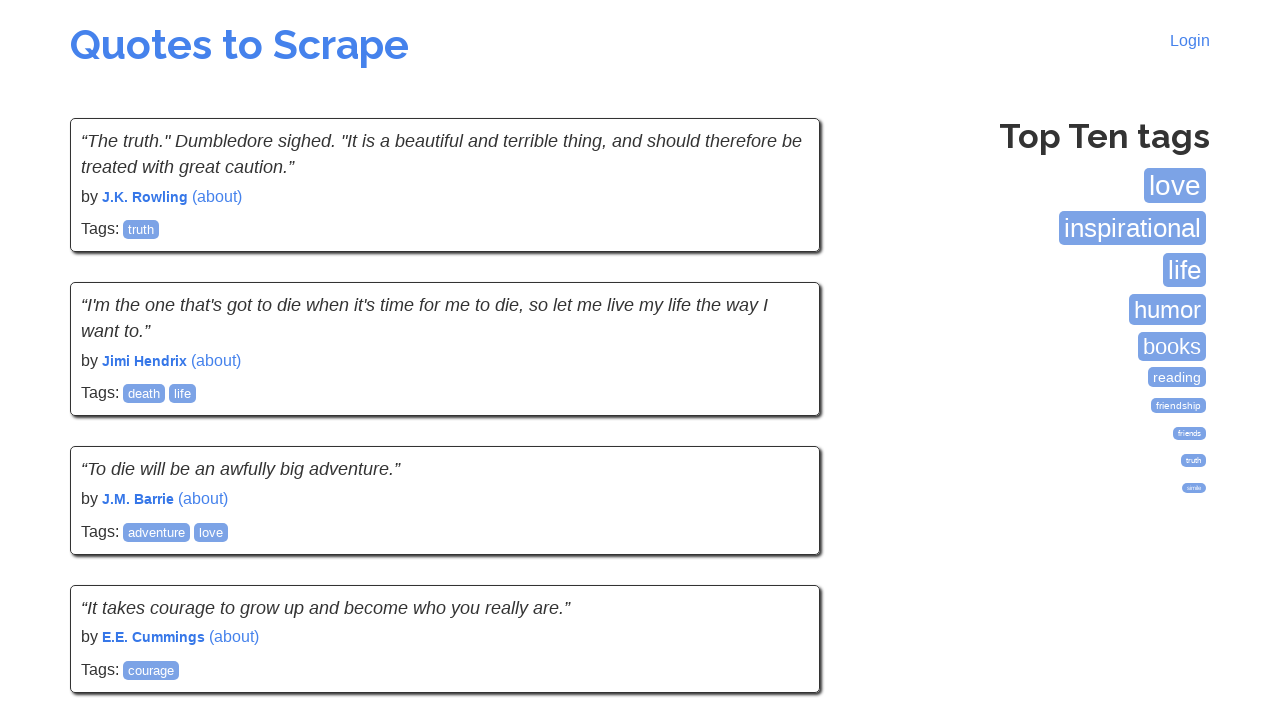

No more Next button found, pagination complete
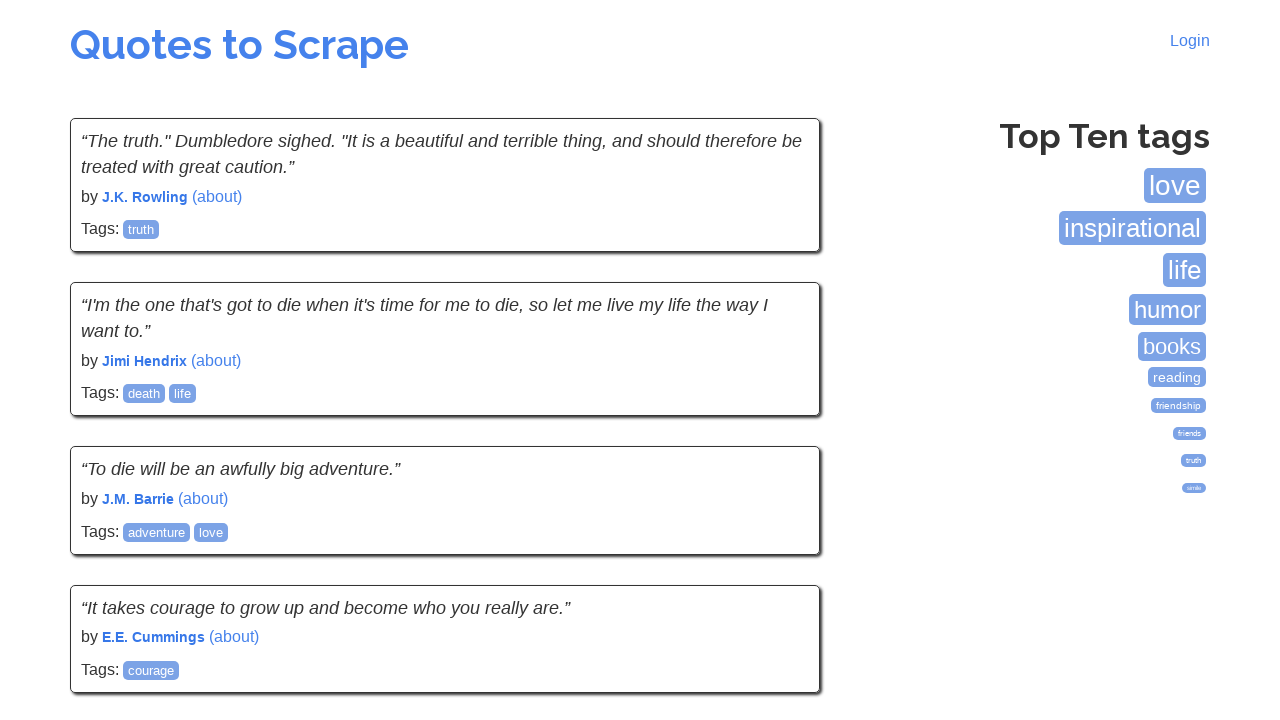

Verified that total tag count 332 is not equal to 140
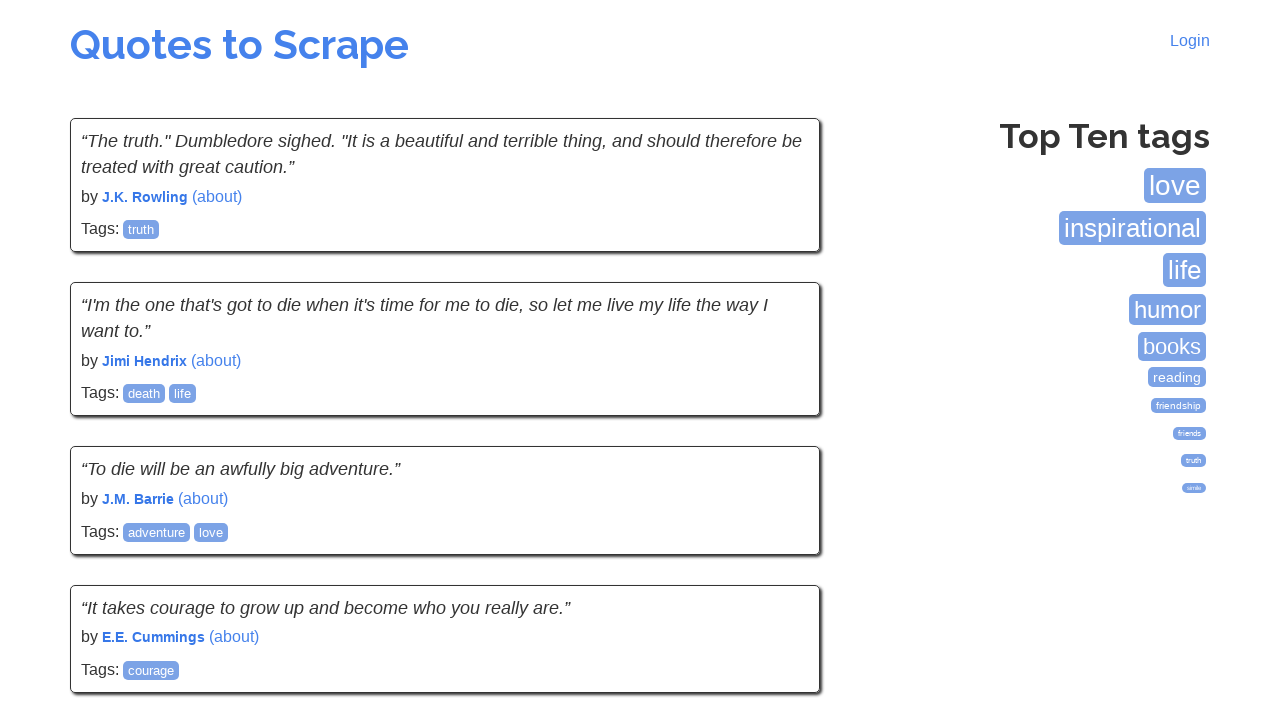

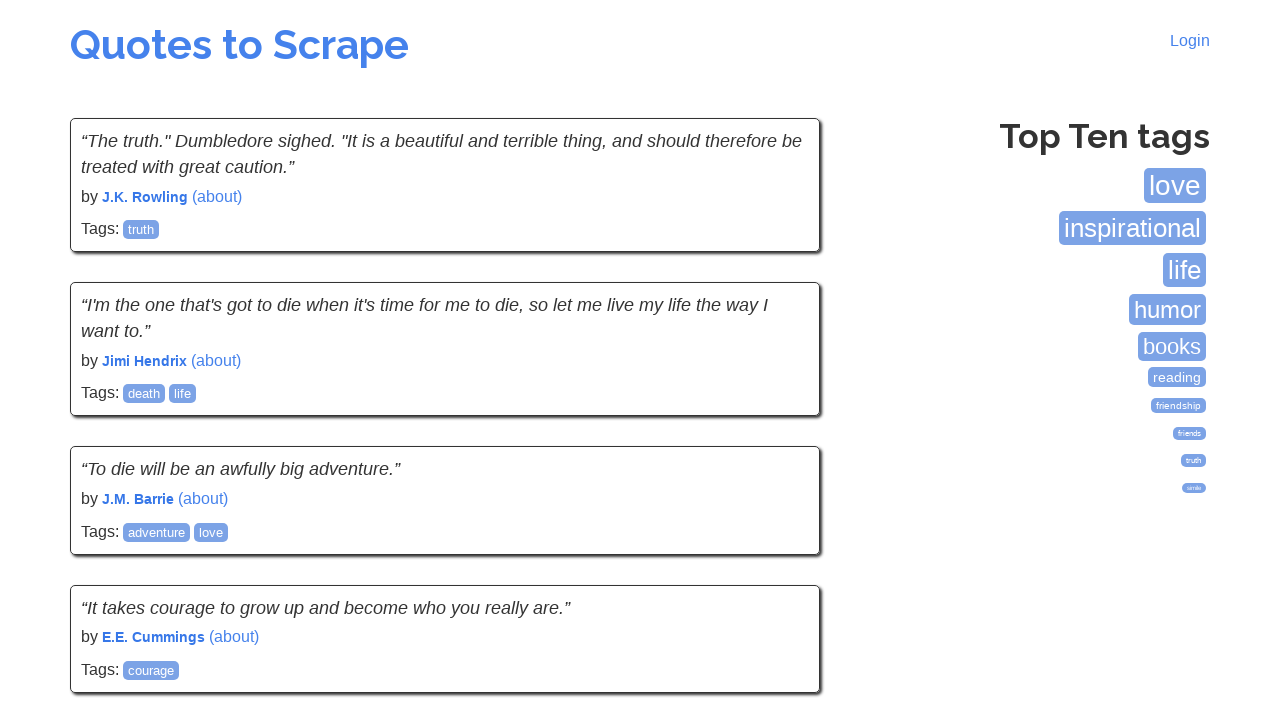